Tests an e-commerce product search and add to cart functionality by searching for products, verifying results, and adding items to cart

Starting URL: https://rahulshettyacademy.com/seleniumPractise/#/

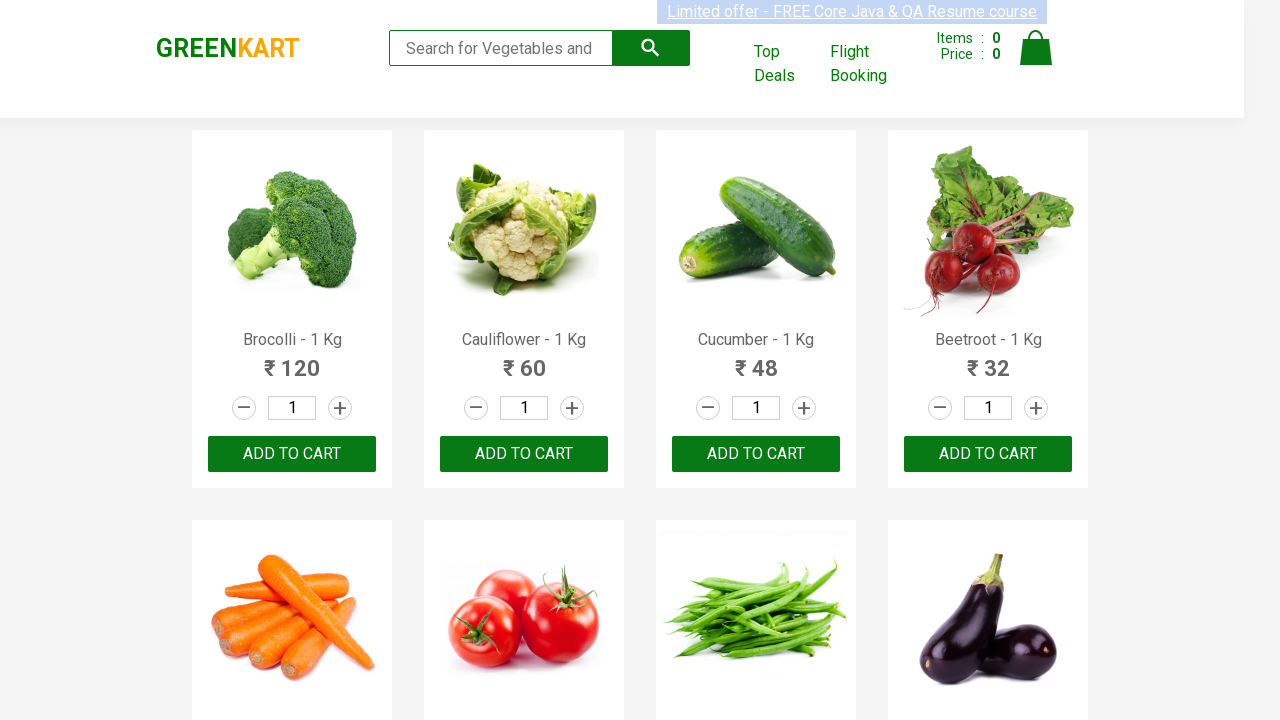

Filled search field with 'ca' to search for products on .search-keyword
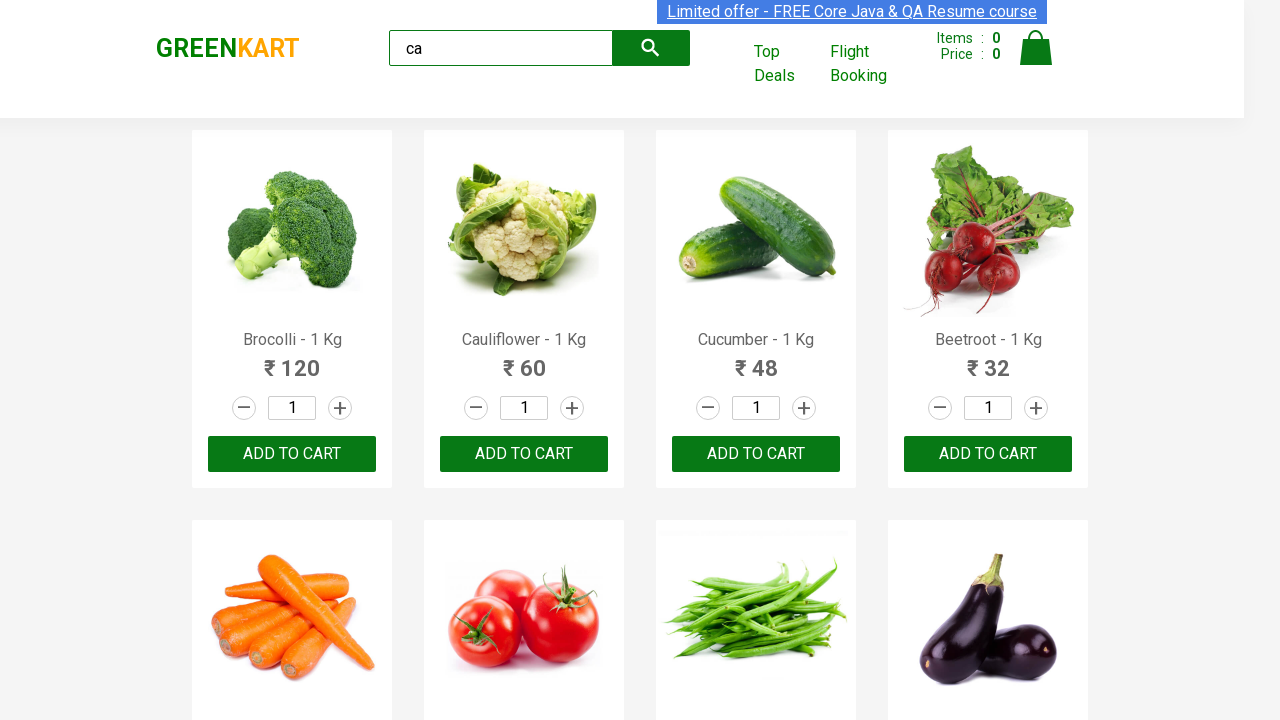

Waited 2 seconds for search results to update
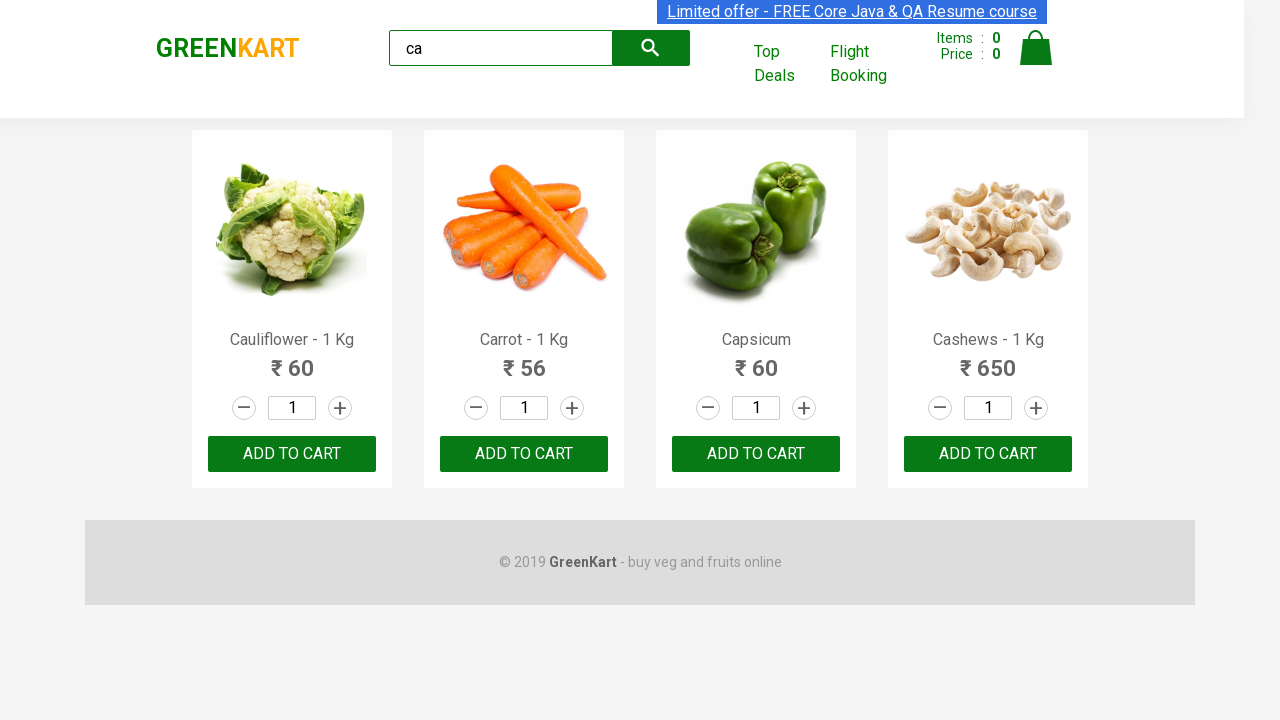

Verified visible products are loaded
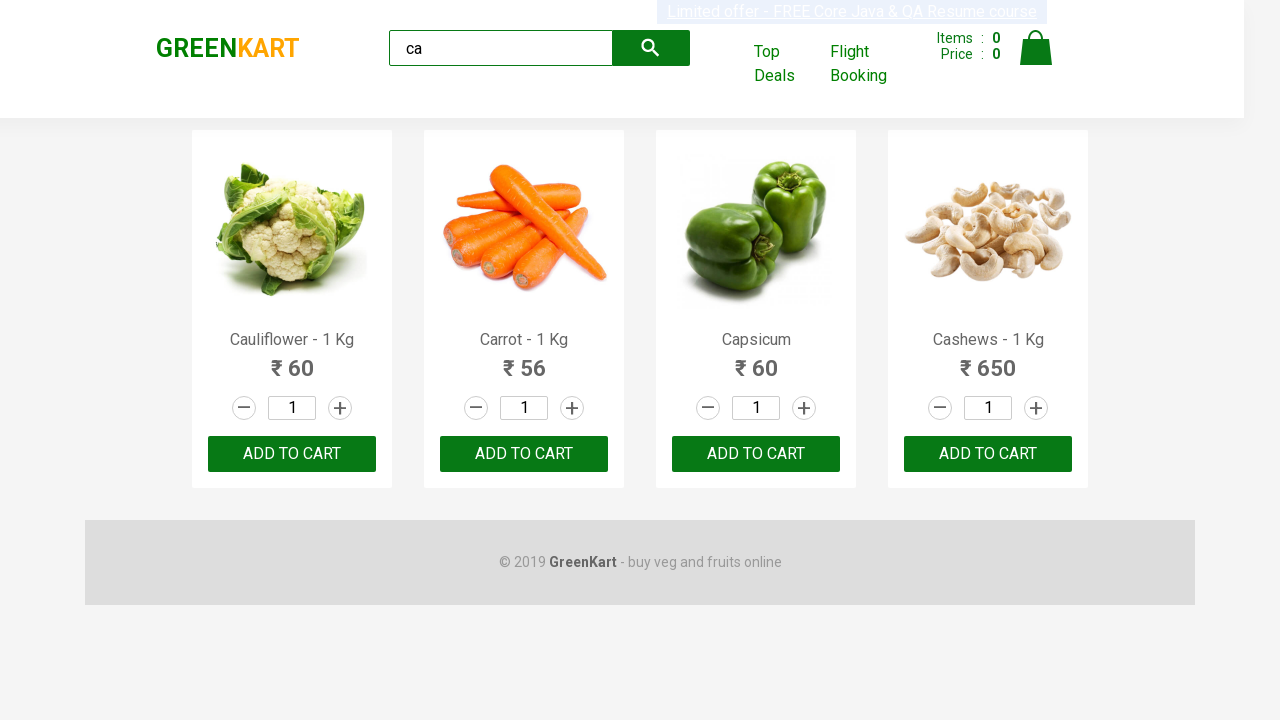

Clicked 'ADD TO CART' button on the second product at (524, 454) on .products .product >> nth=1 >> internal:text="ADD TO CART"i
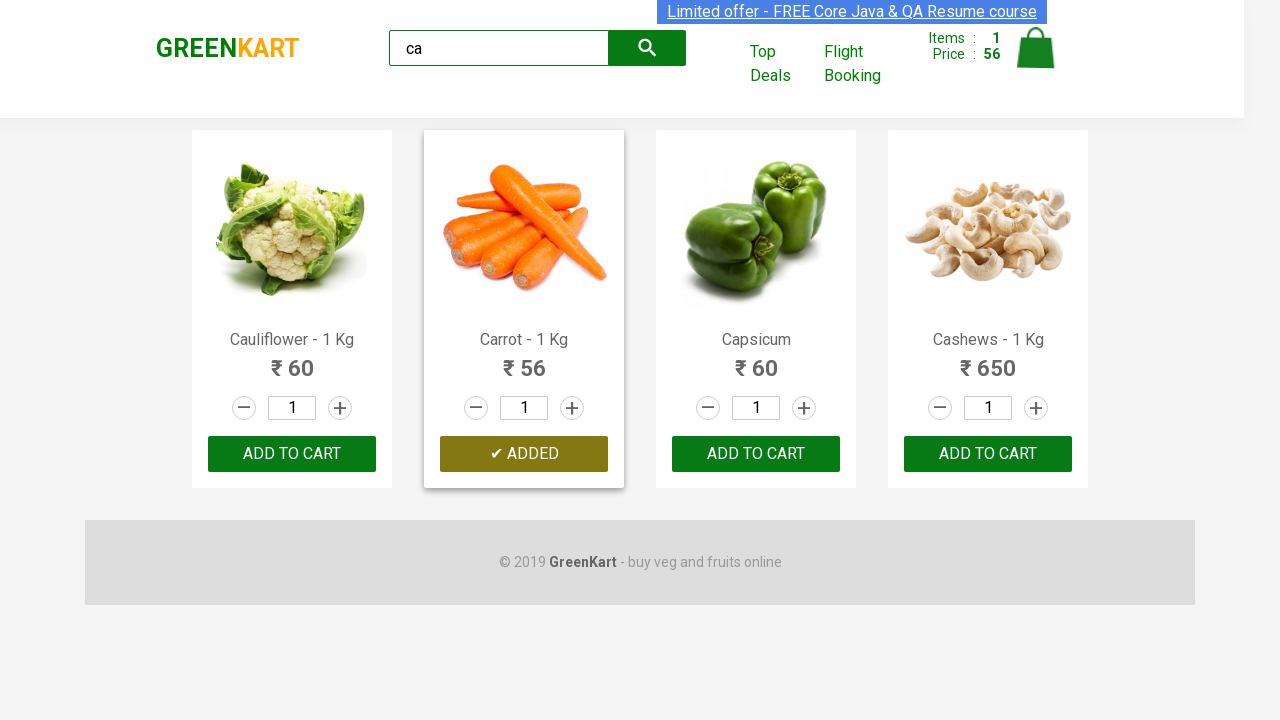

Retrieved all visible products from search results
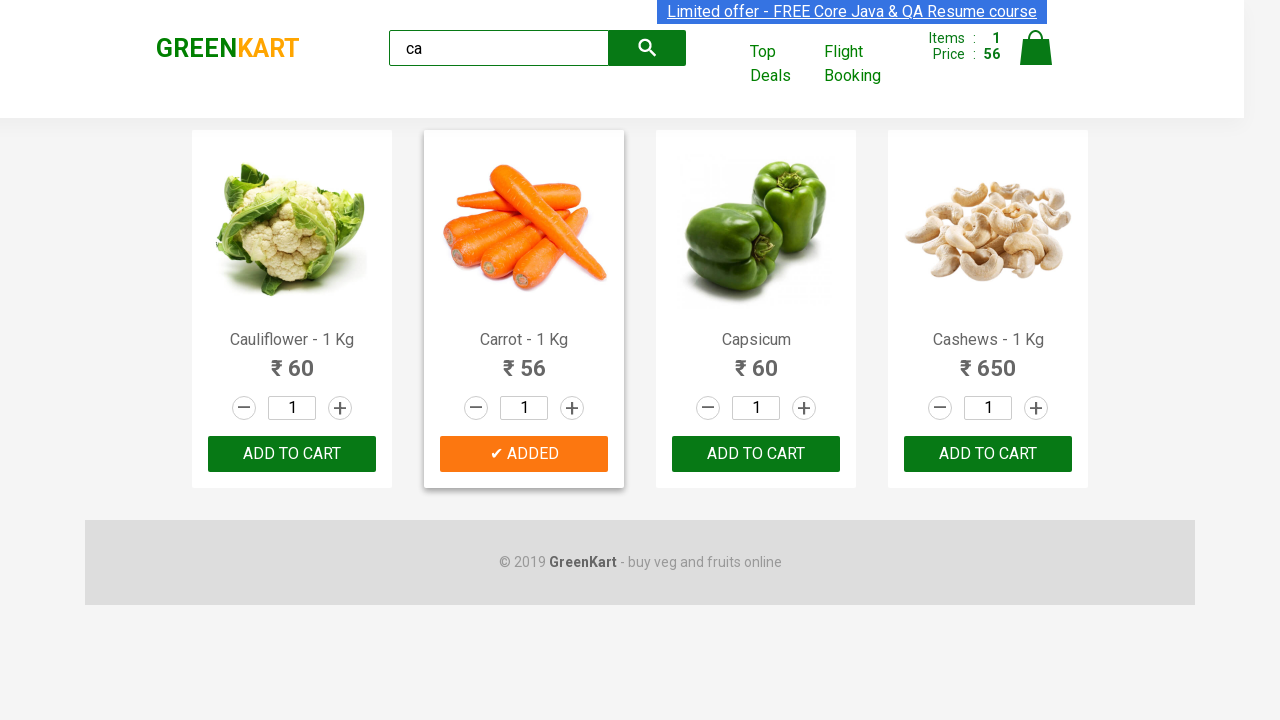

Retrieved product name: 'Cauliflower - 1 Kg'
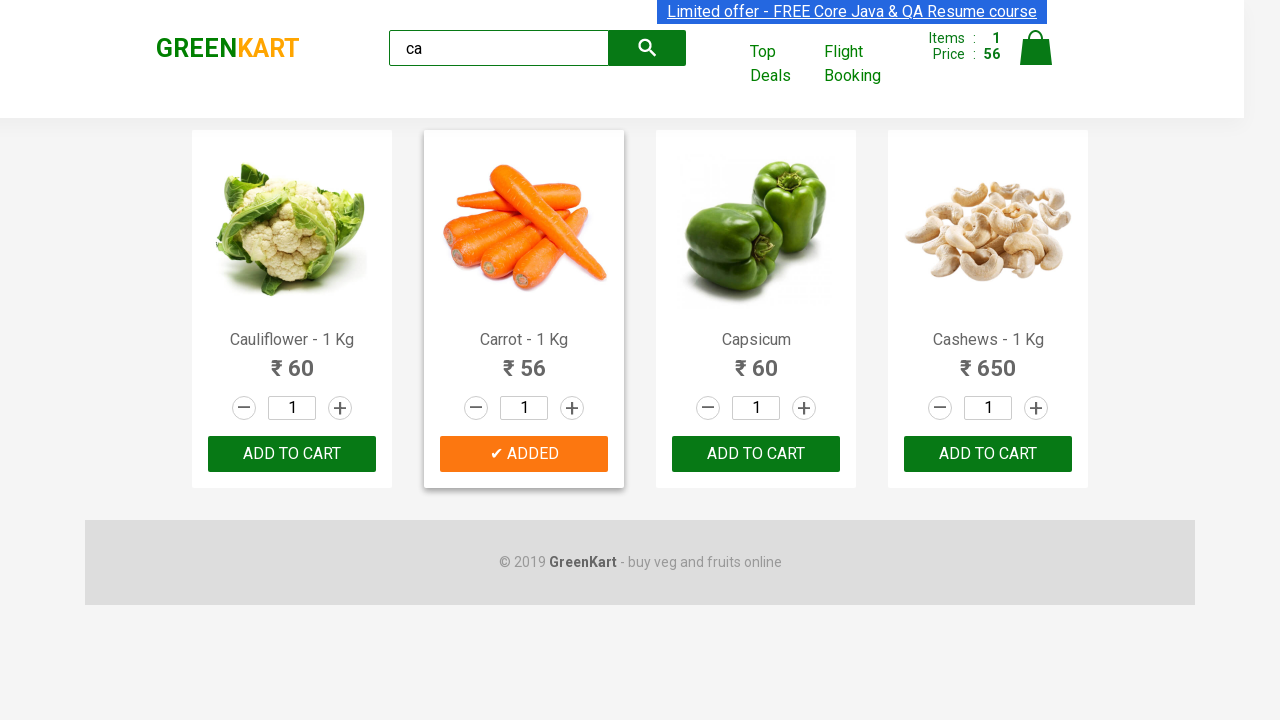

Retrieved product name: 'Carrot - 1 Kg'
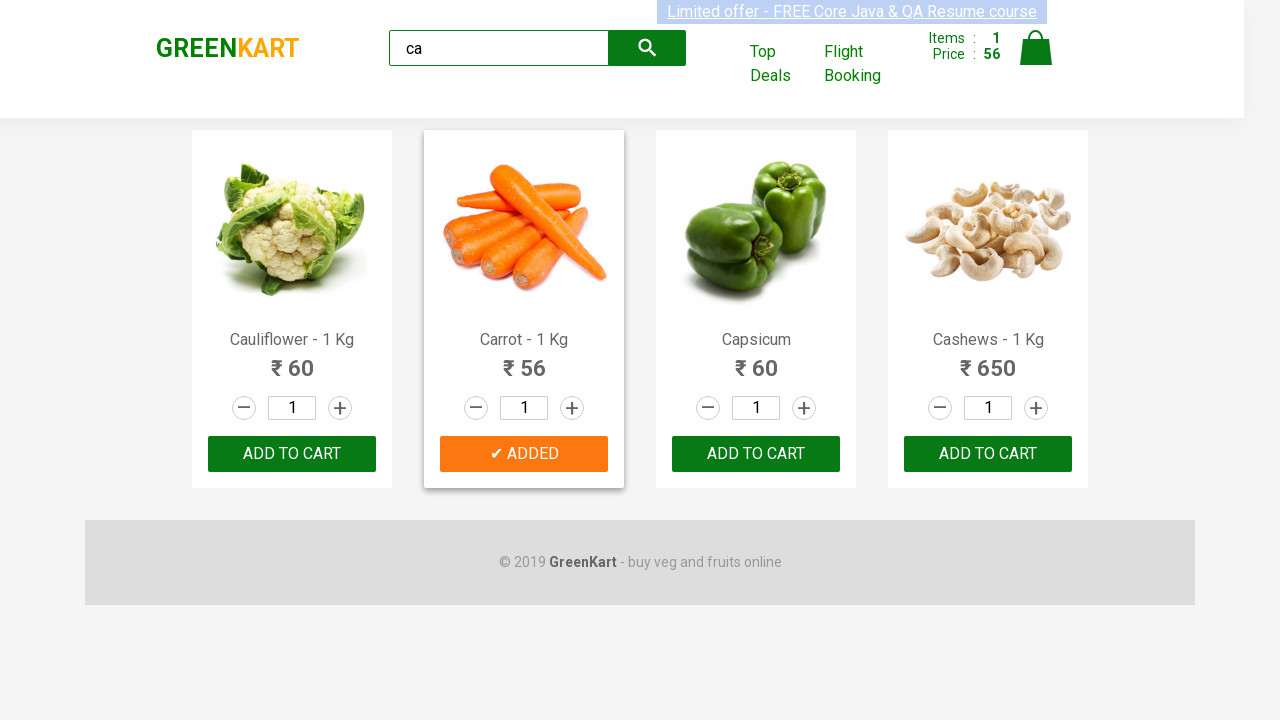

Retrieved product name: 'Capsicum'
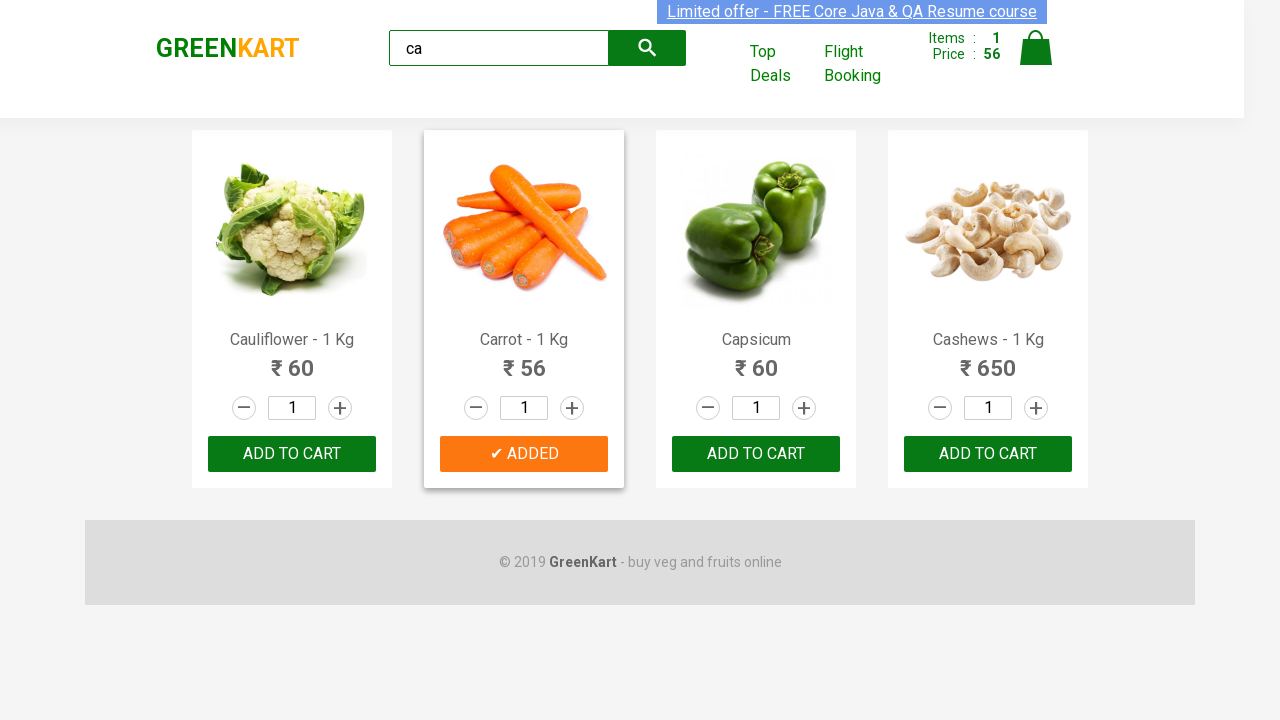

Retrieved product name: 'Cashews - 1 Kg'
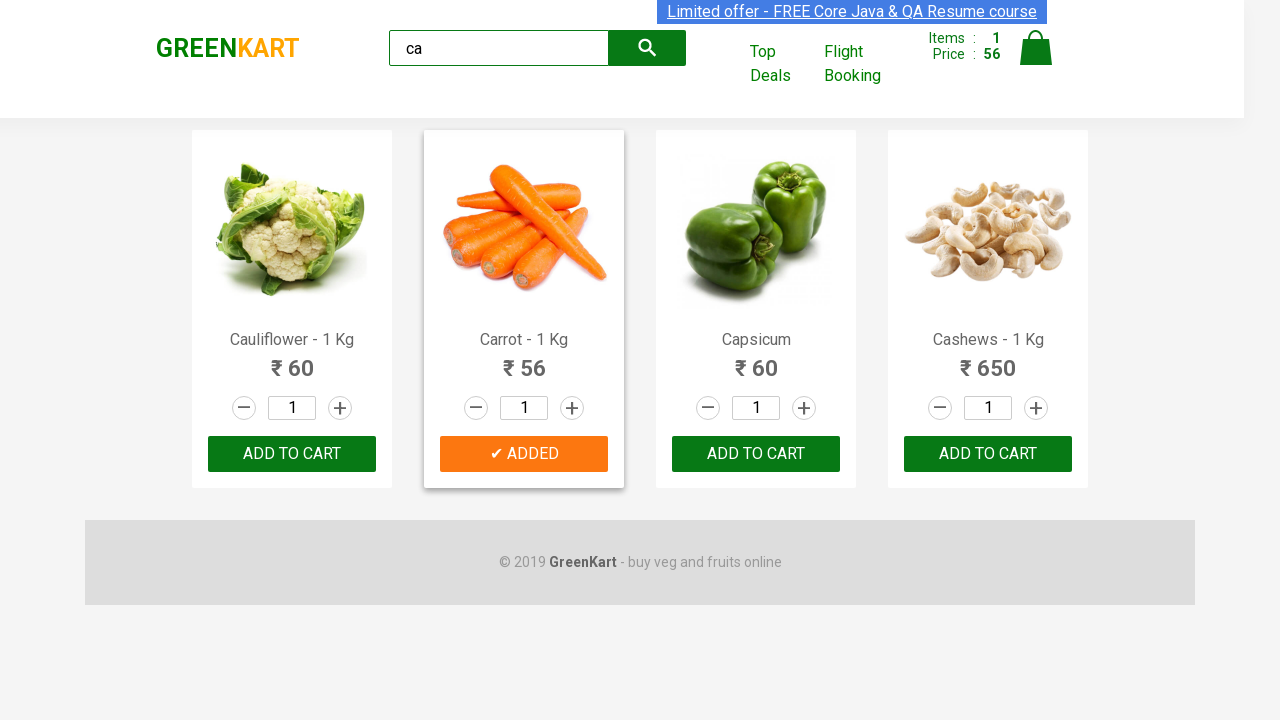

Found Cashews product and clicked 'ADD TO CART' button at (988, 454) on .products .product >> nth=3 >> button
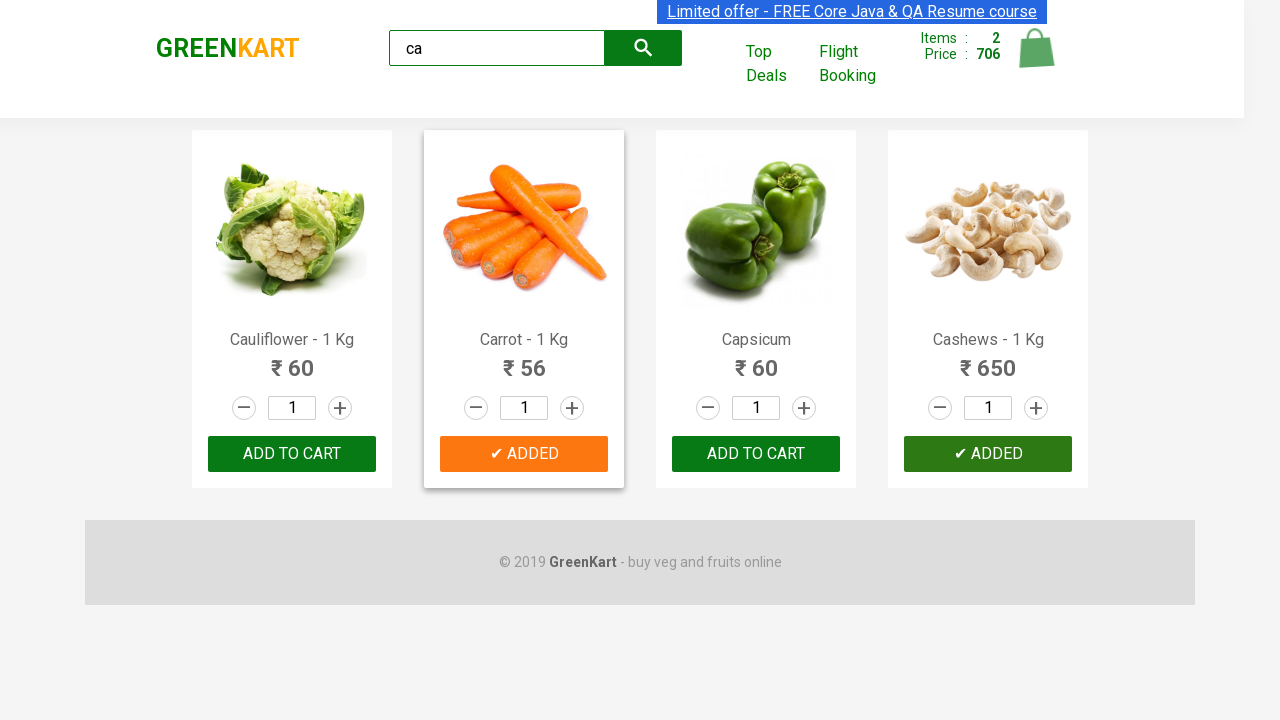

Clicked 'ADD TO CART' button on the second product again at (524, 454) on .products .product >> nth=1 >> internal:text="ADD TO CART"i
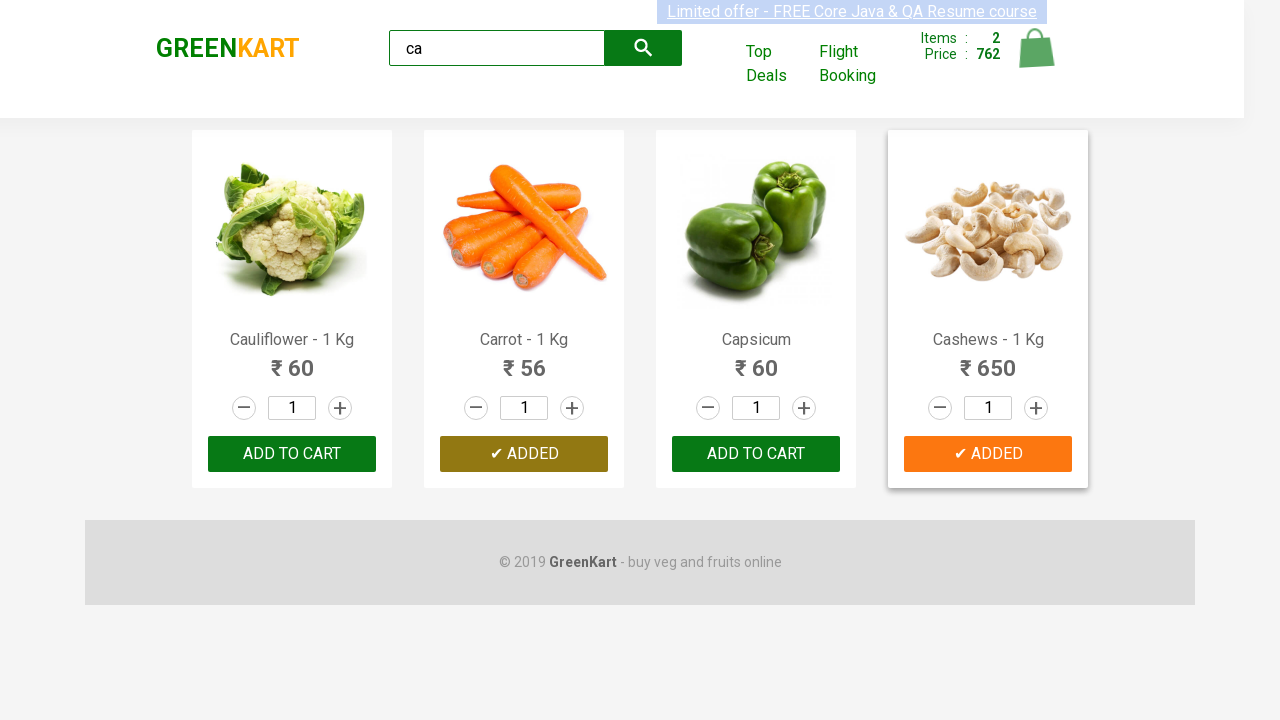

Verified brand text is 'GREENKART'
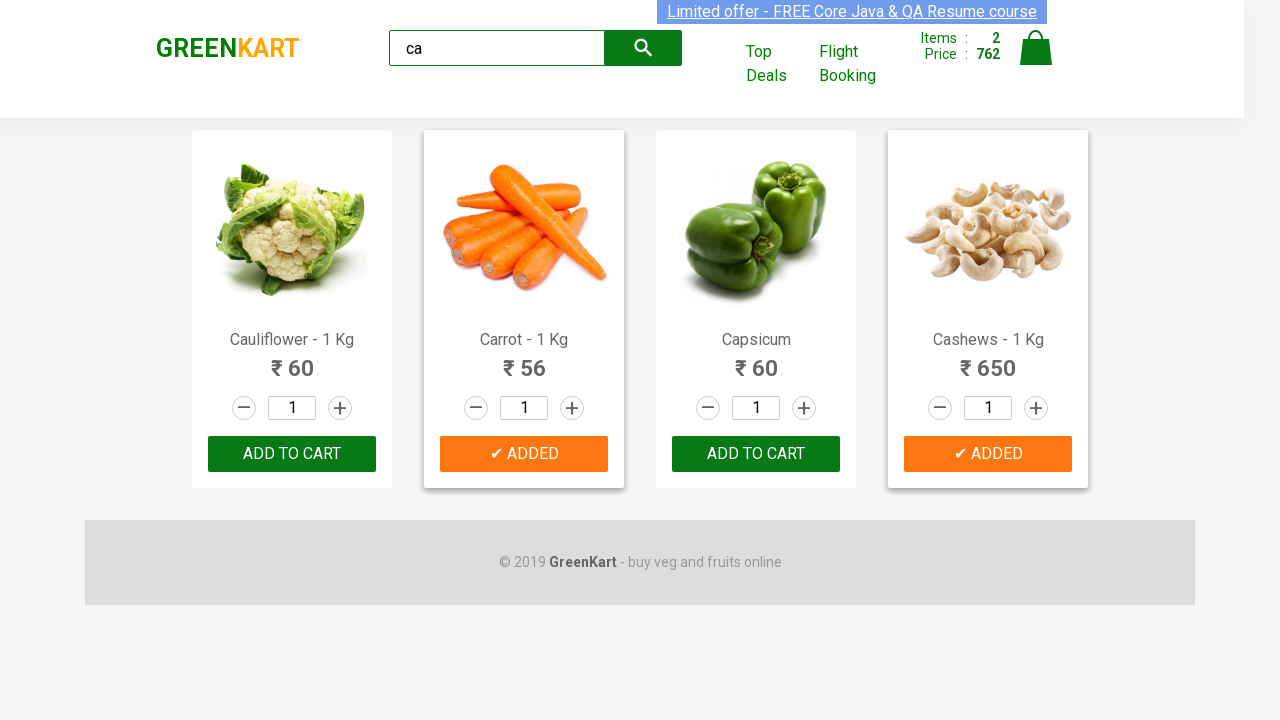

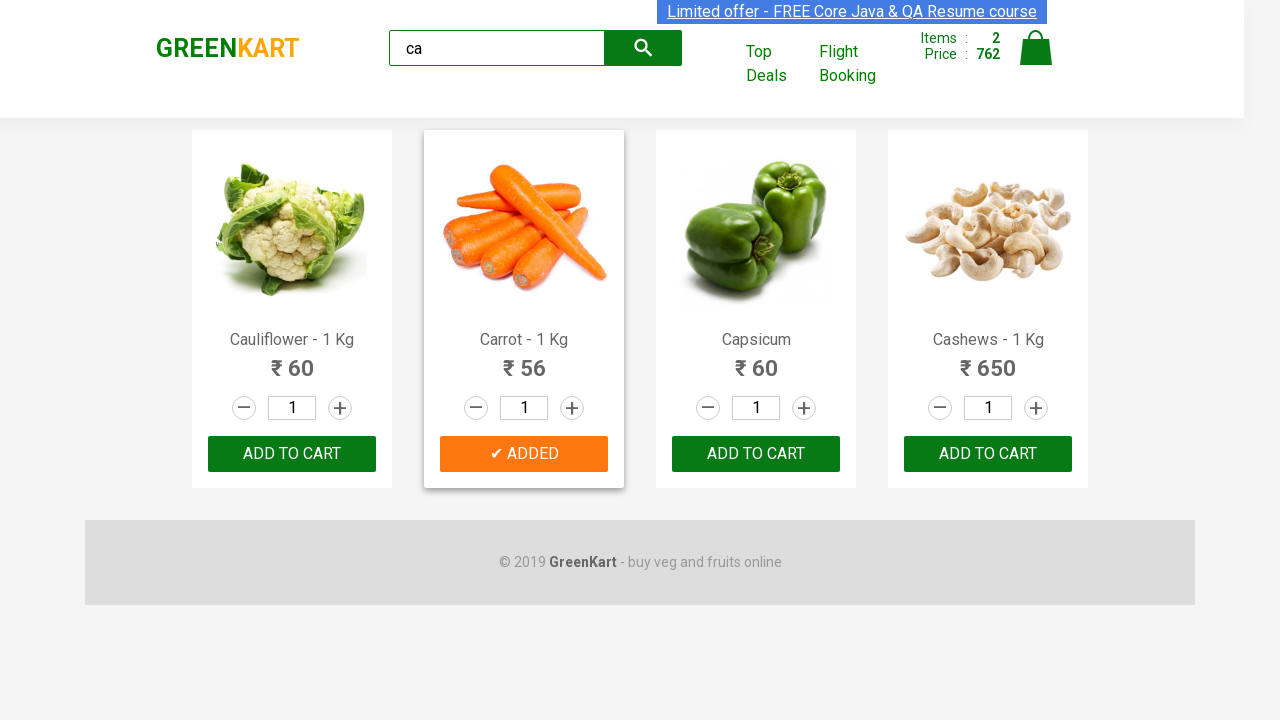